Tests datalist input by clicking and typing a city name

Starting URL: https://www.selenium.dev/selenium/web/web-form.html

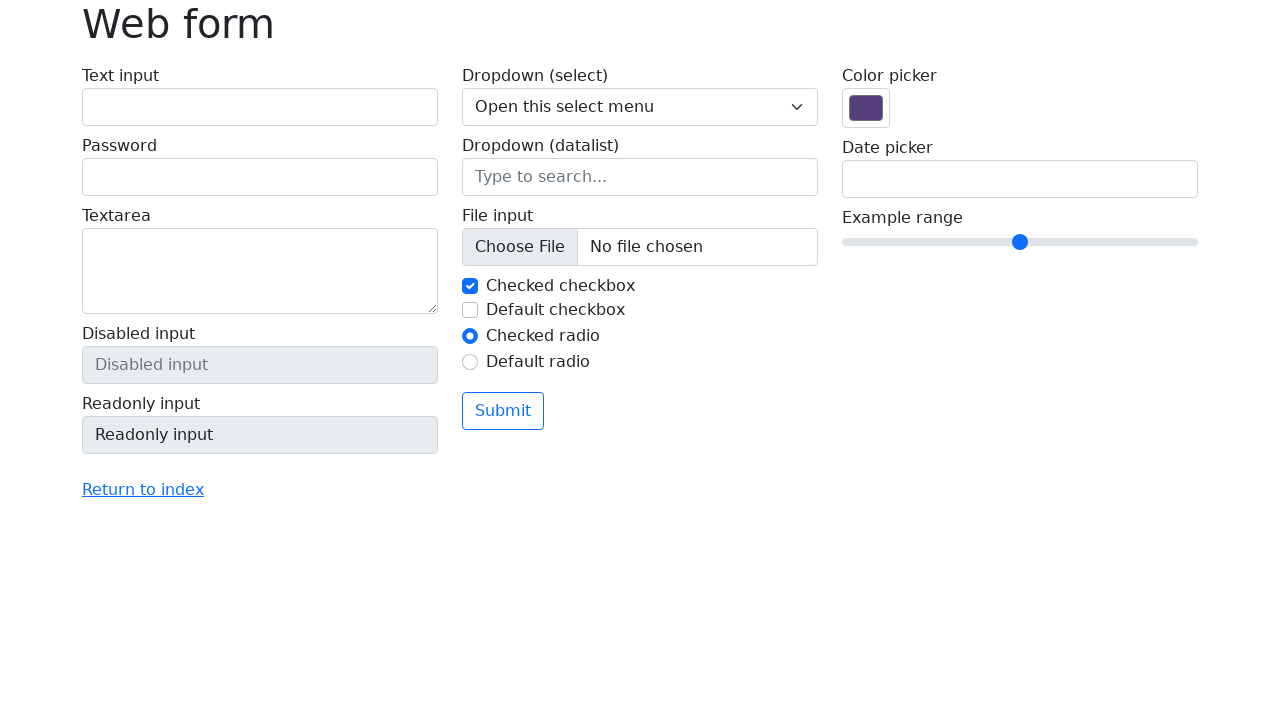

Clicked on datalist input field at (640, 177) on input[name='my-datalist']
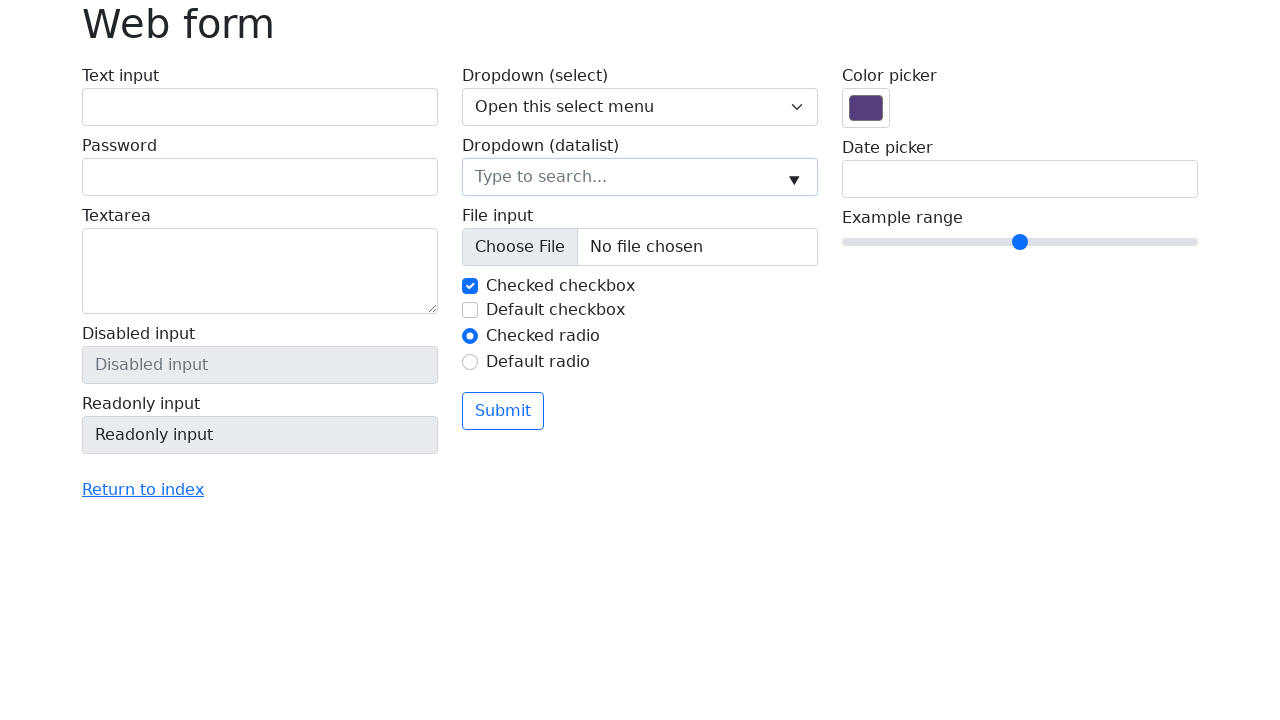

Typed 'San Francisco' into datalist input field on input[name='my-datalist']
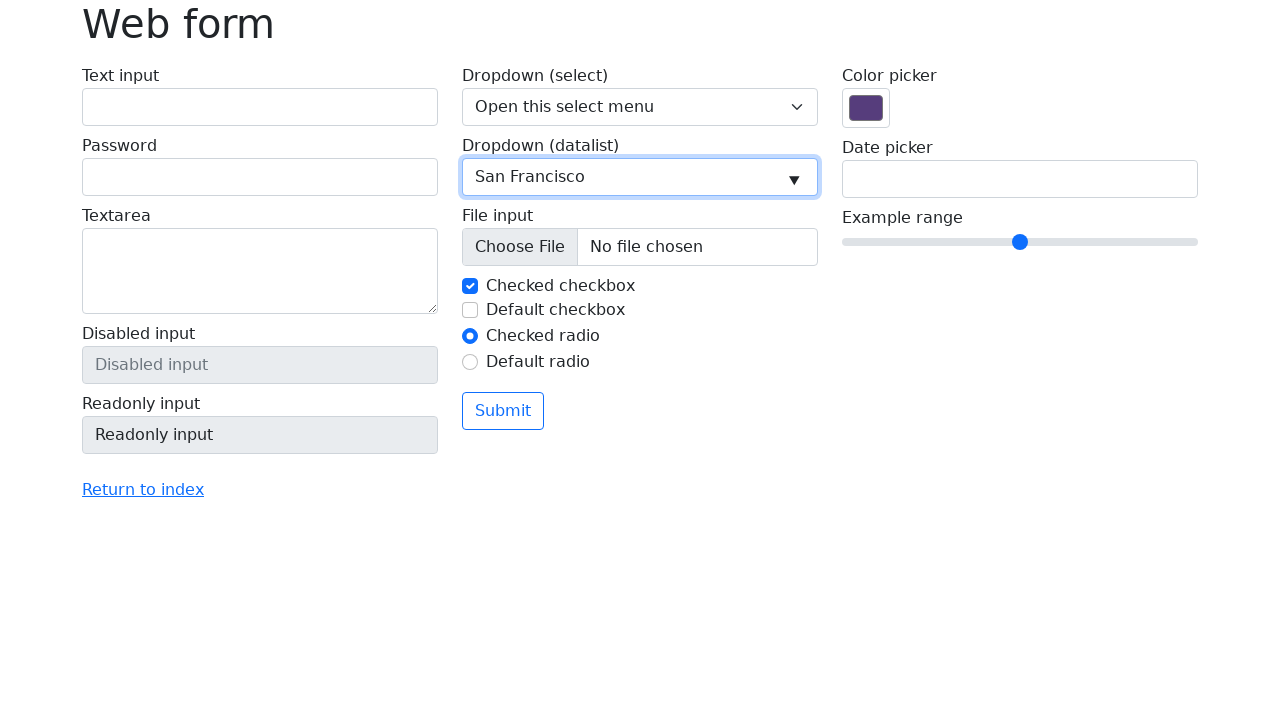

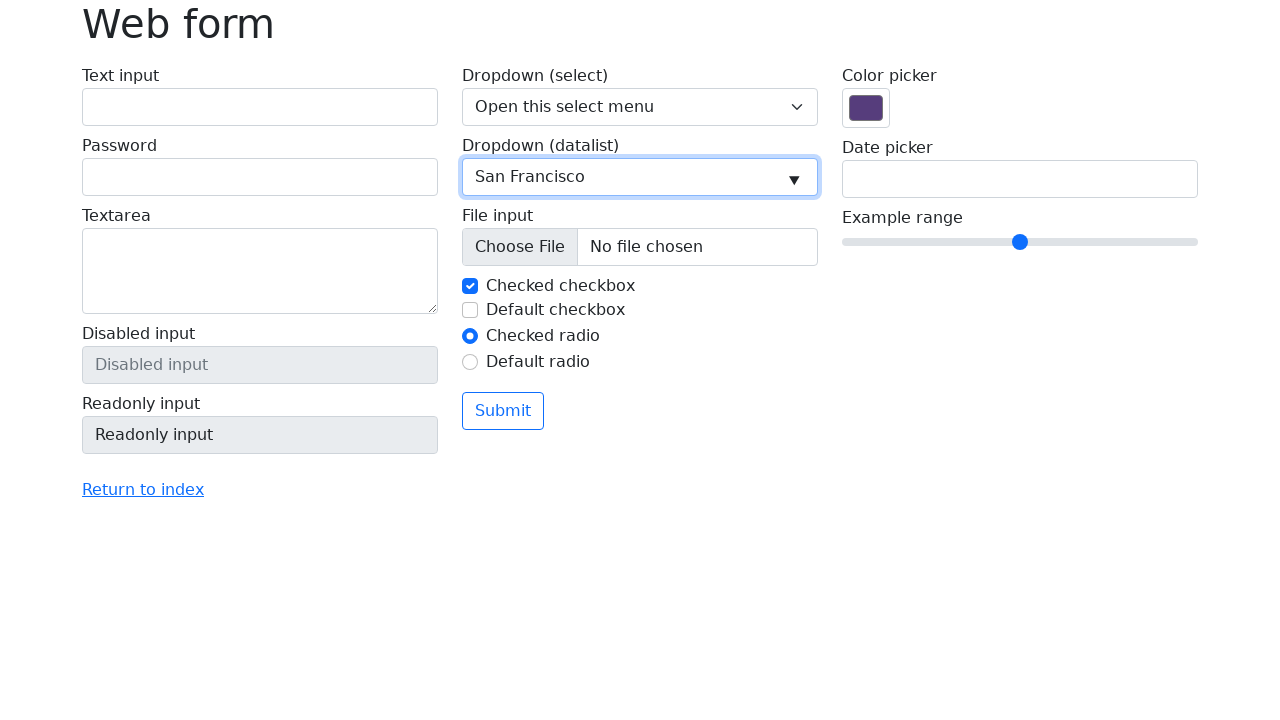